Navigates to the Automation Bookstore demo site and waits for the page to load, verifying the book listing is displayed.

Starting URL: https://automationbookstore.dev/

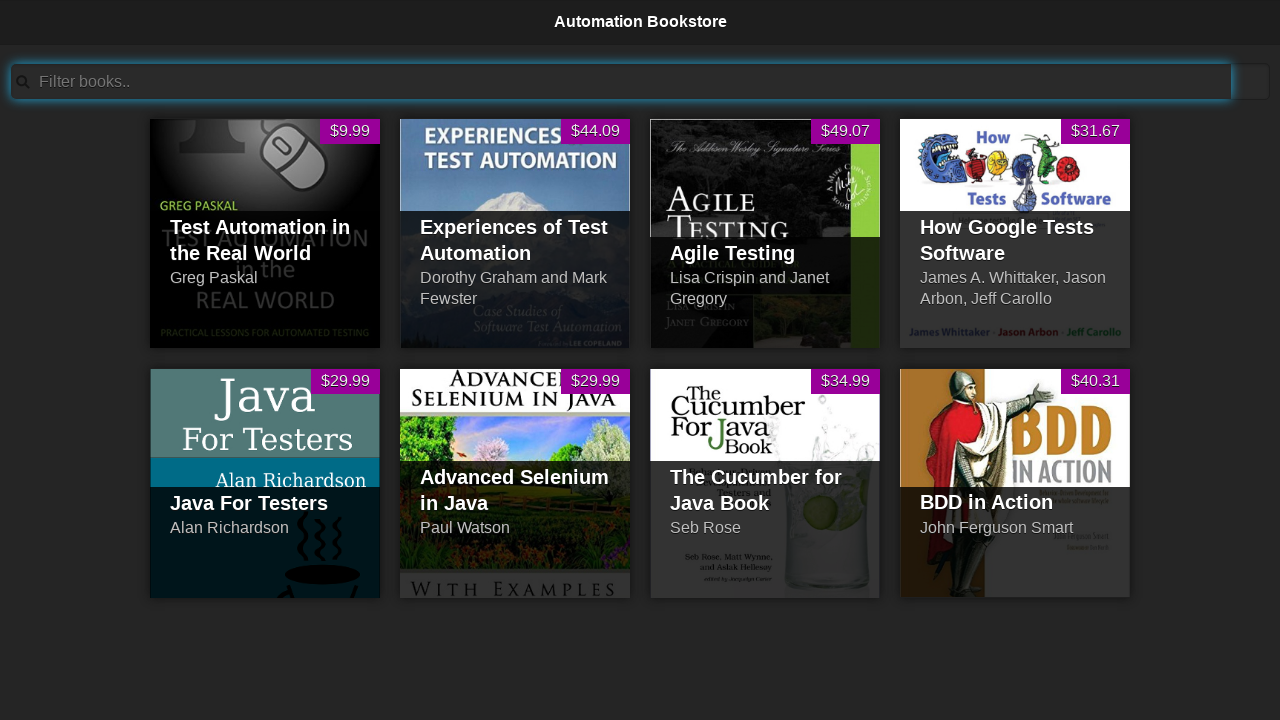

Navigated to Automation Bookstore demo site
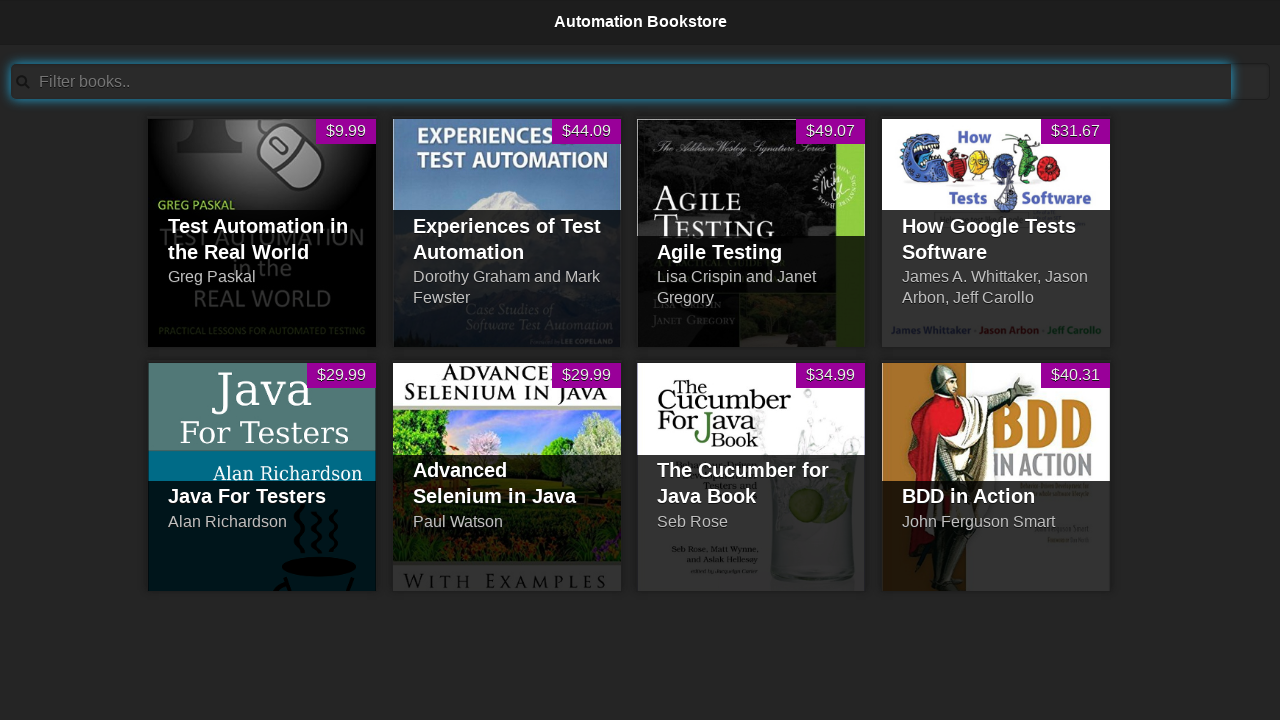

Book listing loaded and is now visible on the page
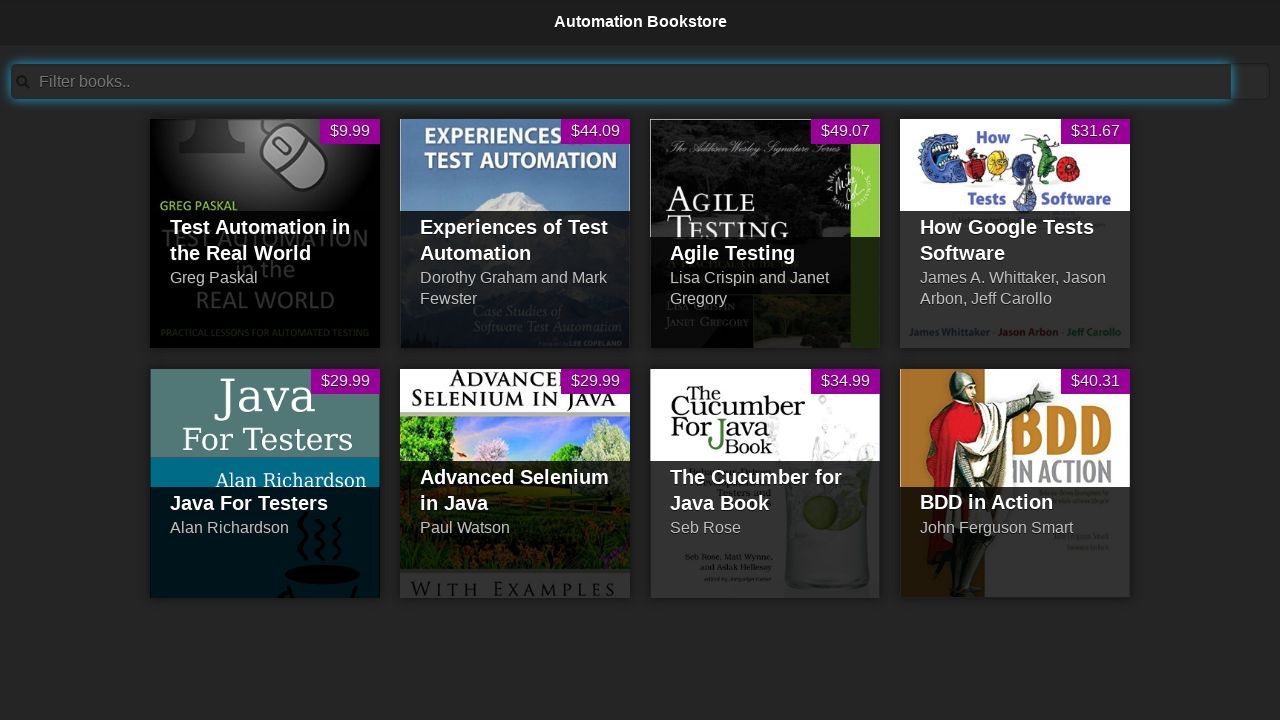

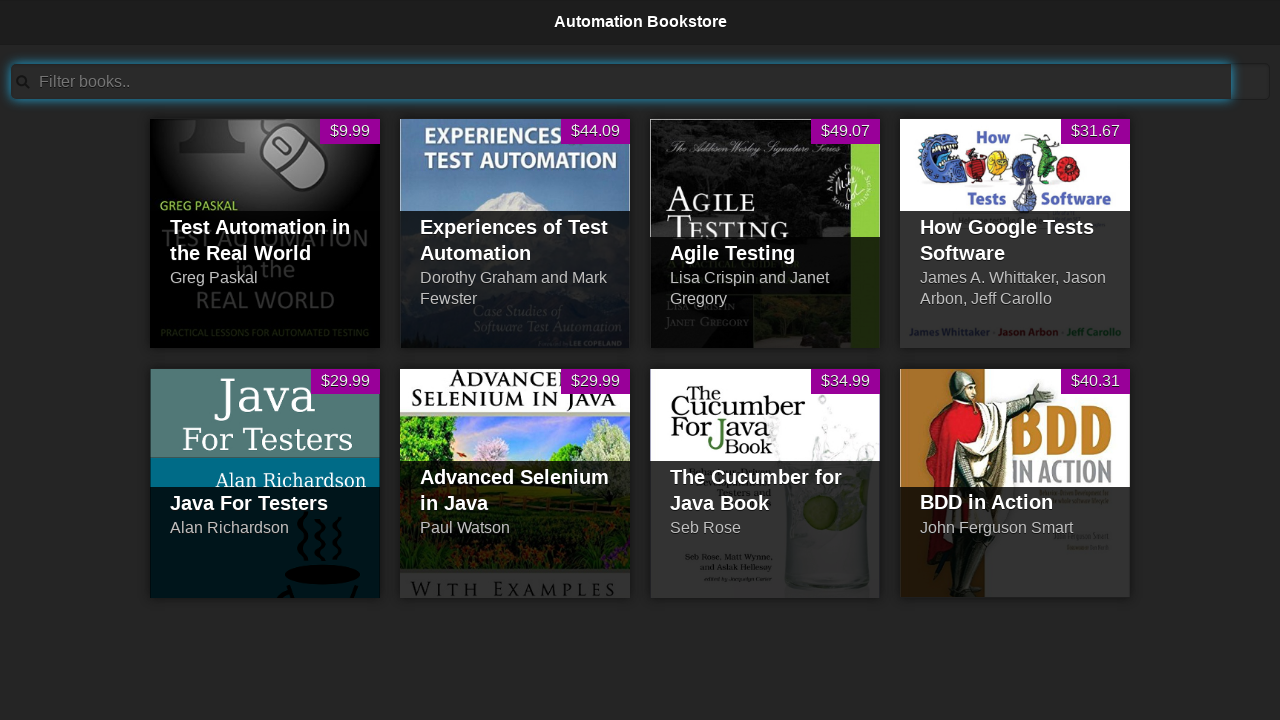